Tests clicking a radio button and verifying the selection is displayed

Starting URL: https://demoqa.com/radio-button

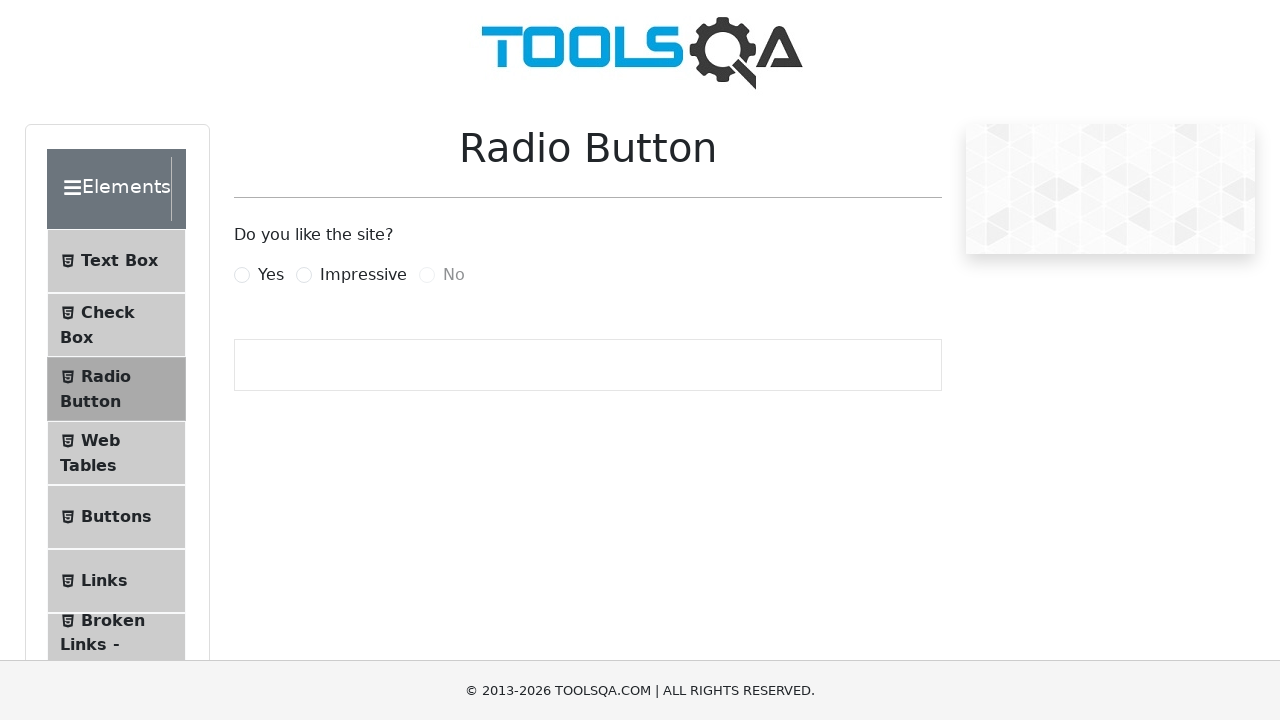

Clicked the Impressive radio button label at (363, 275) on label[for='impressiveRadio']
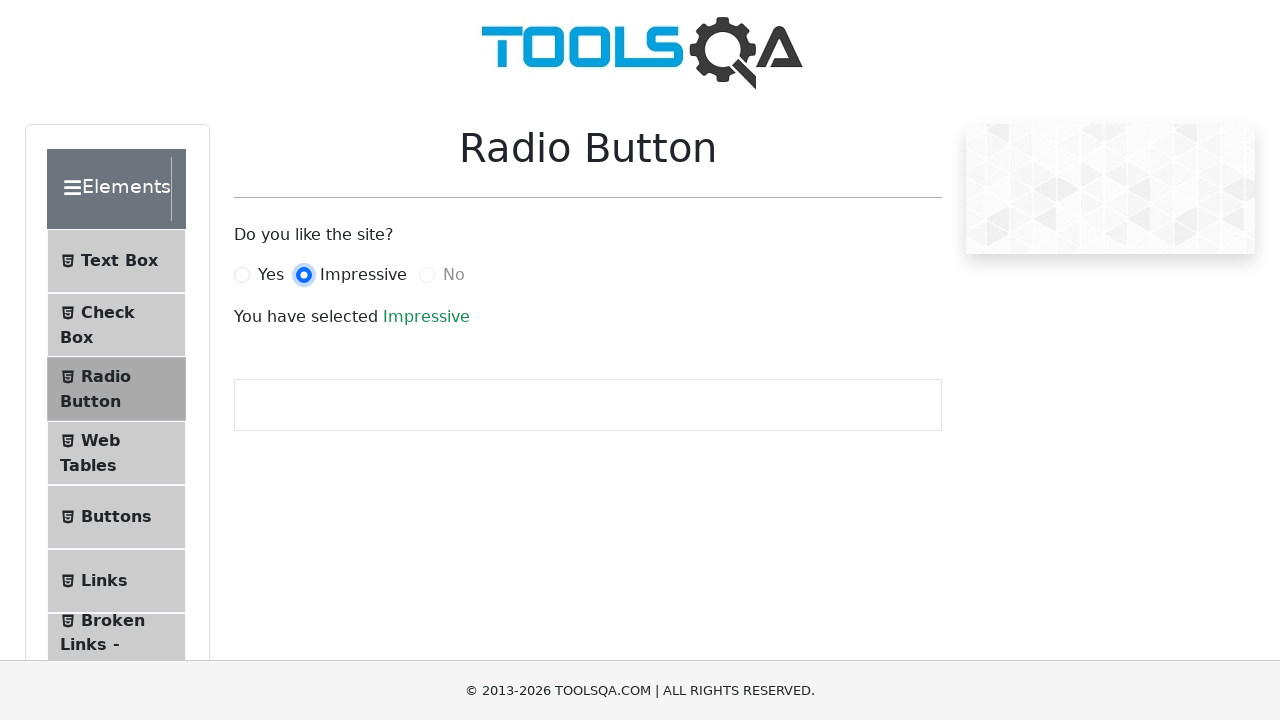

Verified success text is displayed
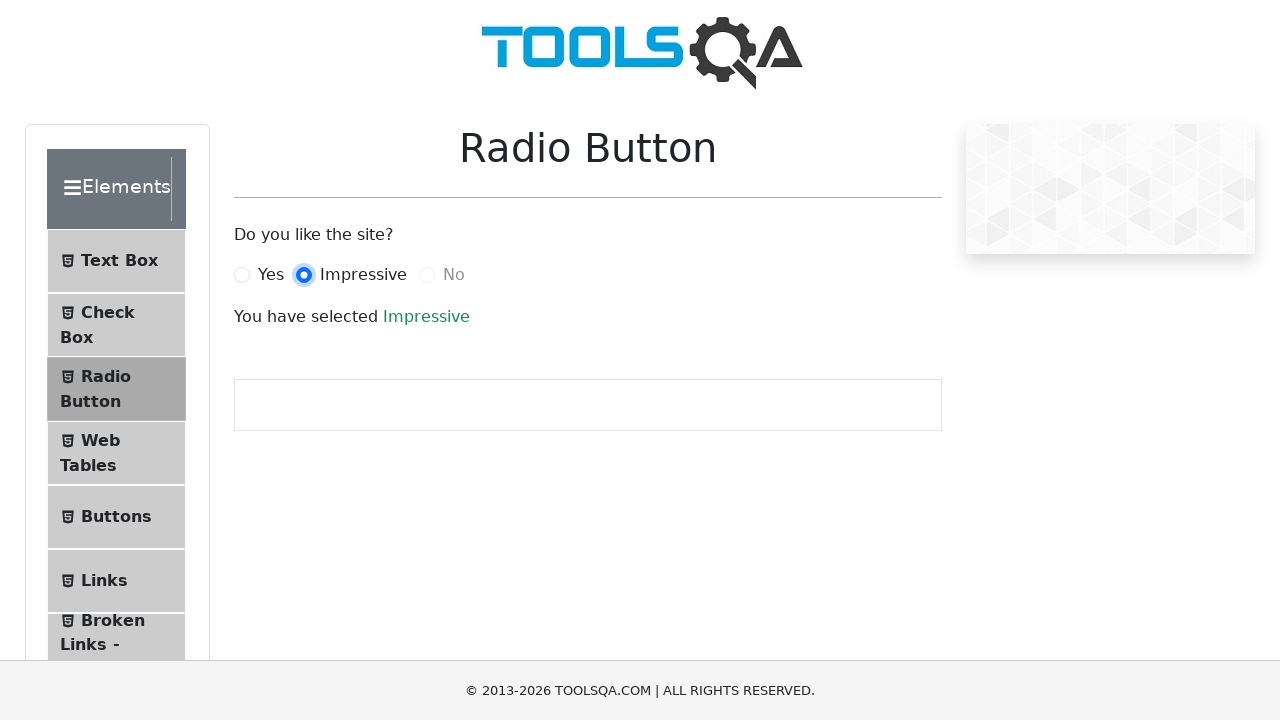

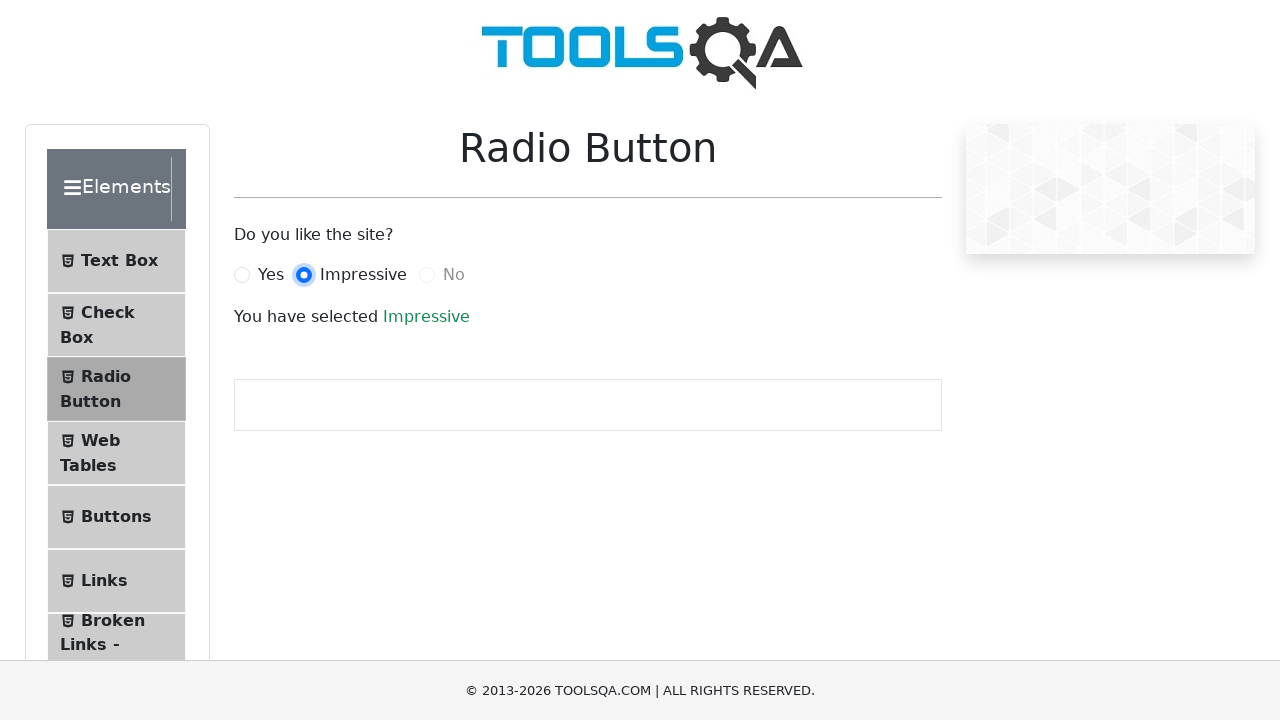